Tests the consultation button and agreement link functionality on the Hillel IT school website by clicking the consultation button and then clicking the agreement link which opens in a new tab.

Starting URL: https://kharkiv.ithillel.ua

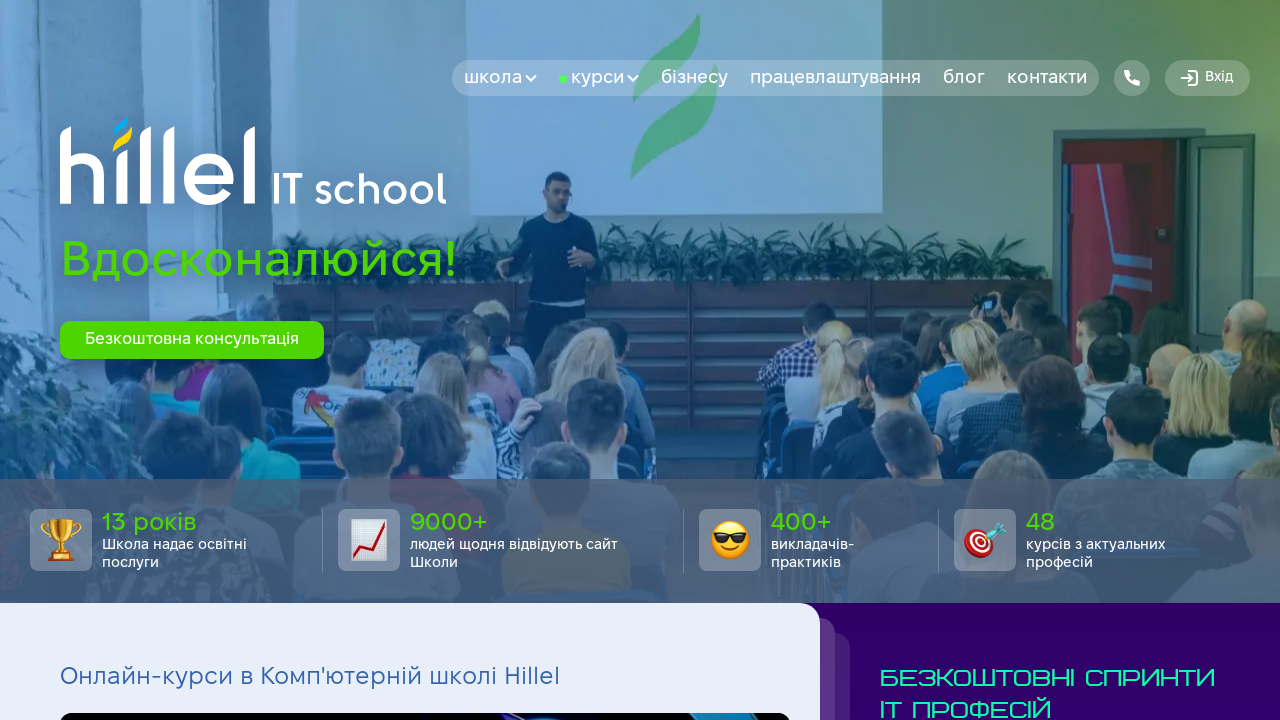

Clicked the consultation button at (192, 340) on #btn-consultation-hero
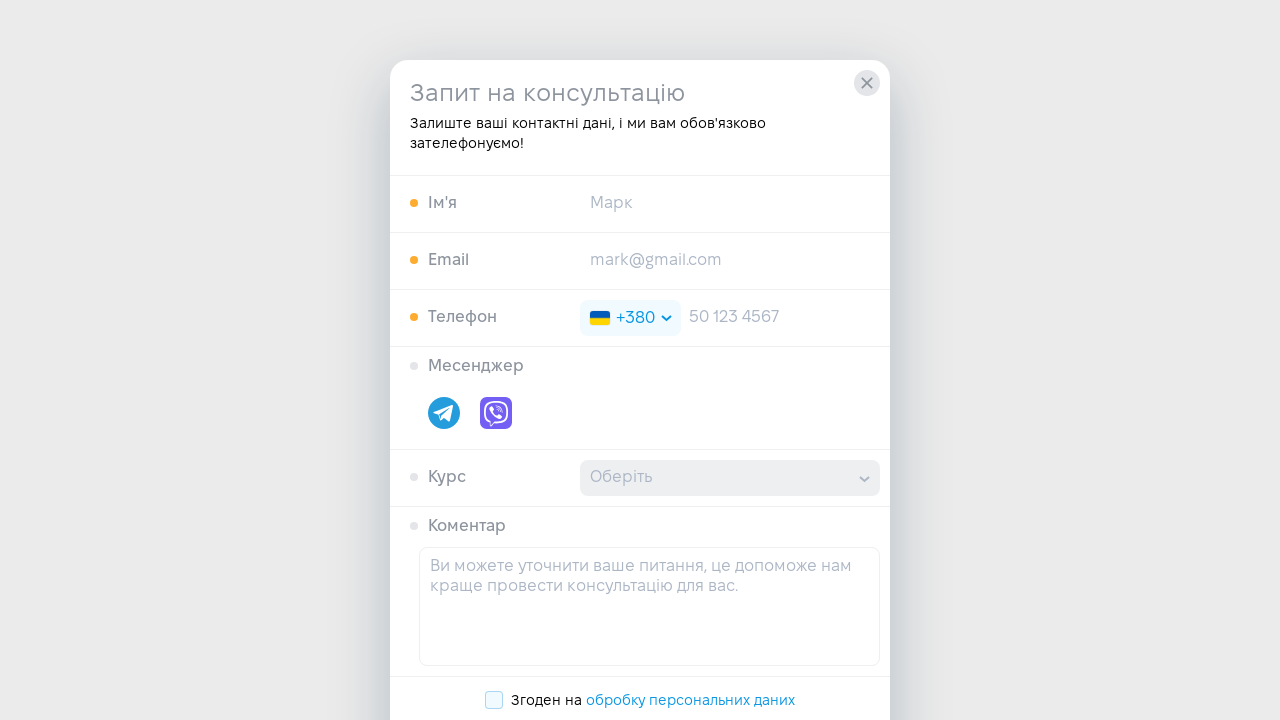

Clicked the agreement link in the consultation form at (690, 702) on xpath=//*[@id='form-consultation']//footer//a[@target='_blank']
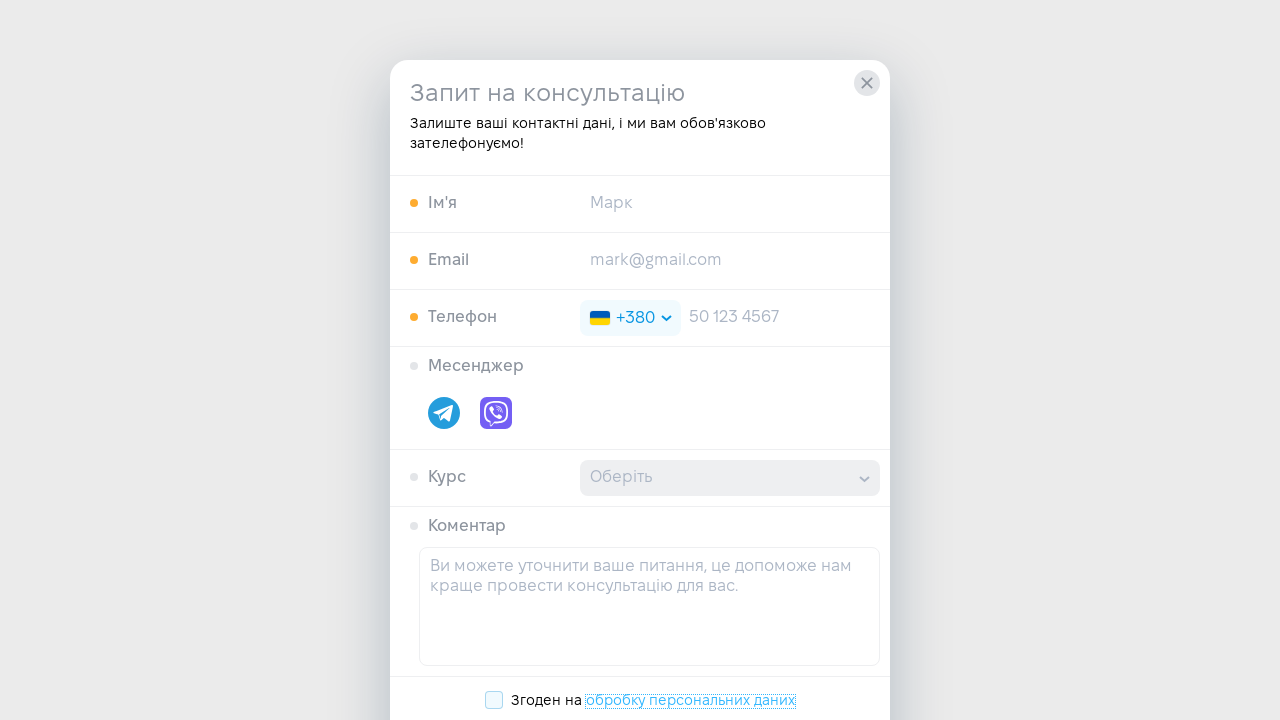

Waited 2 seconds for new tab to open
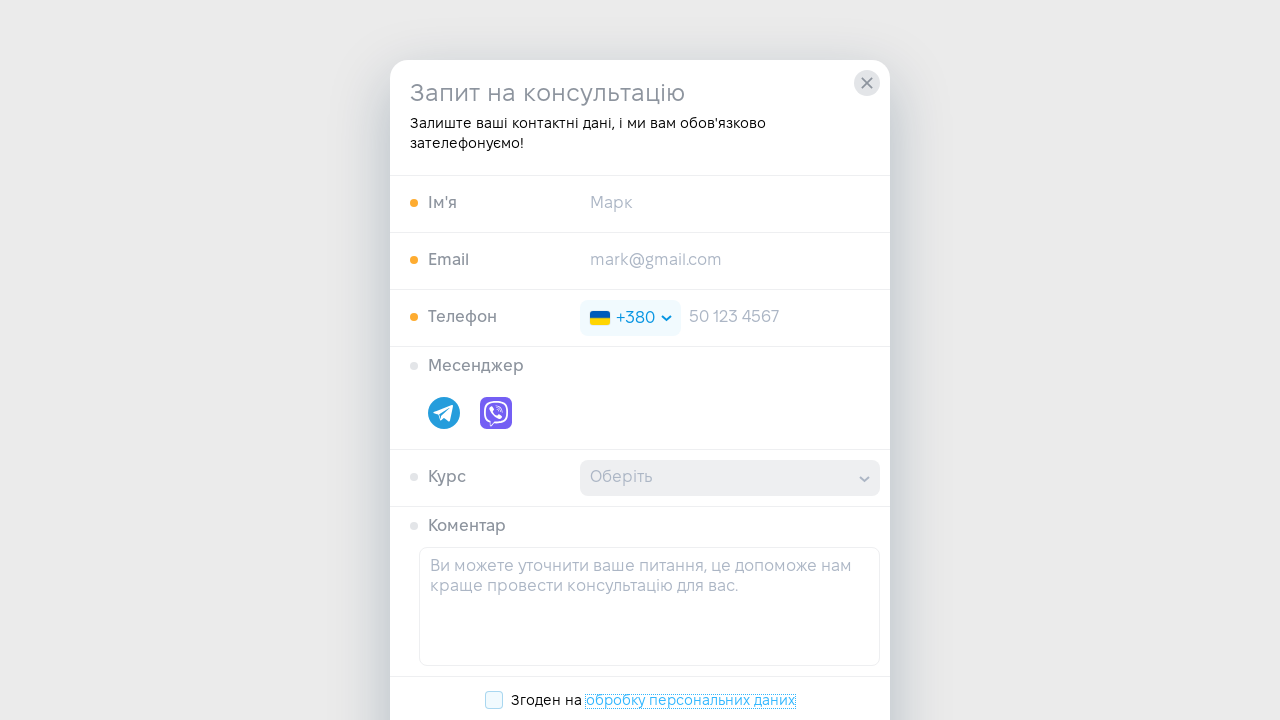

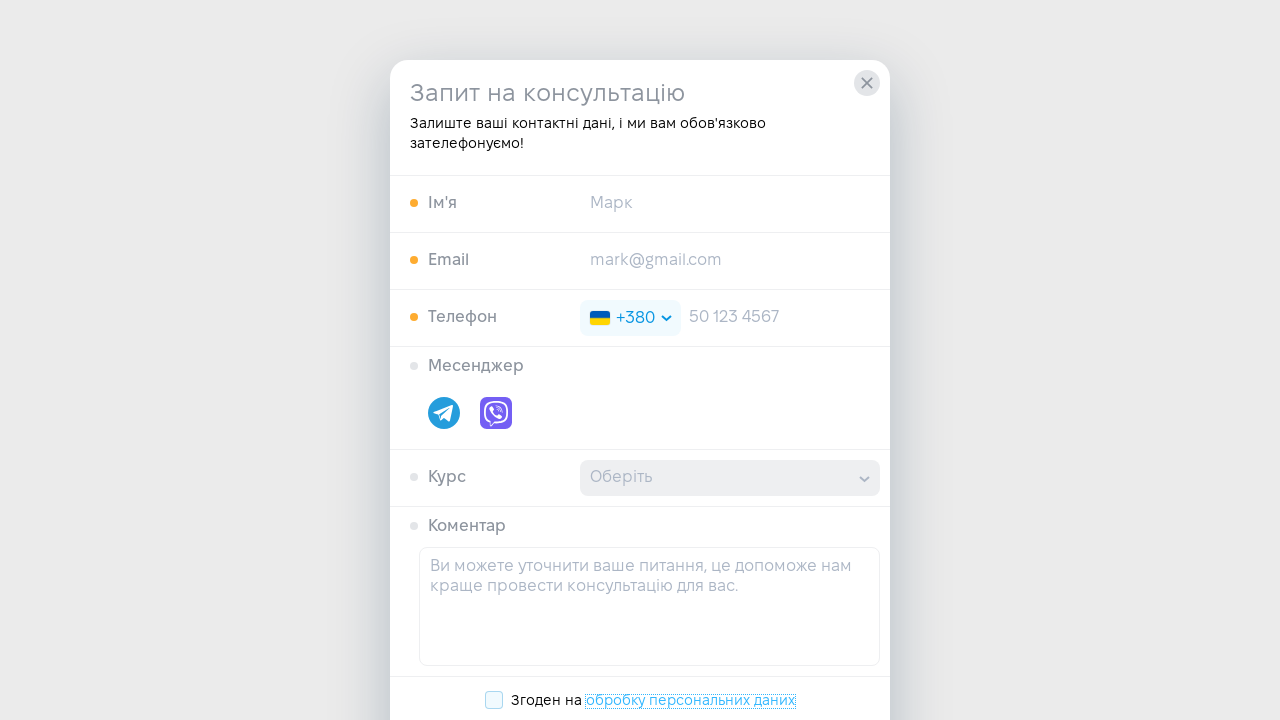